Tests double-click functionality on W3Schools tryit editor by clearing an input field, entering text, and double-clicking a button to copy text

Starting URL: https://www.w3schools.com/tags/tryit.asp?filename=tryhtml5_ev_ondblclick3

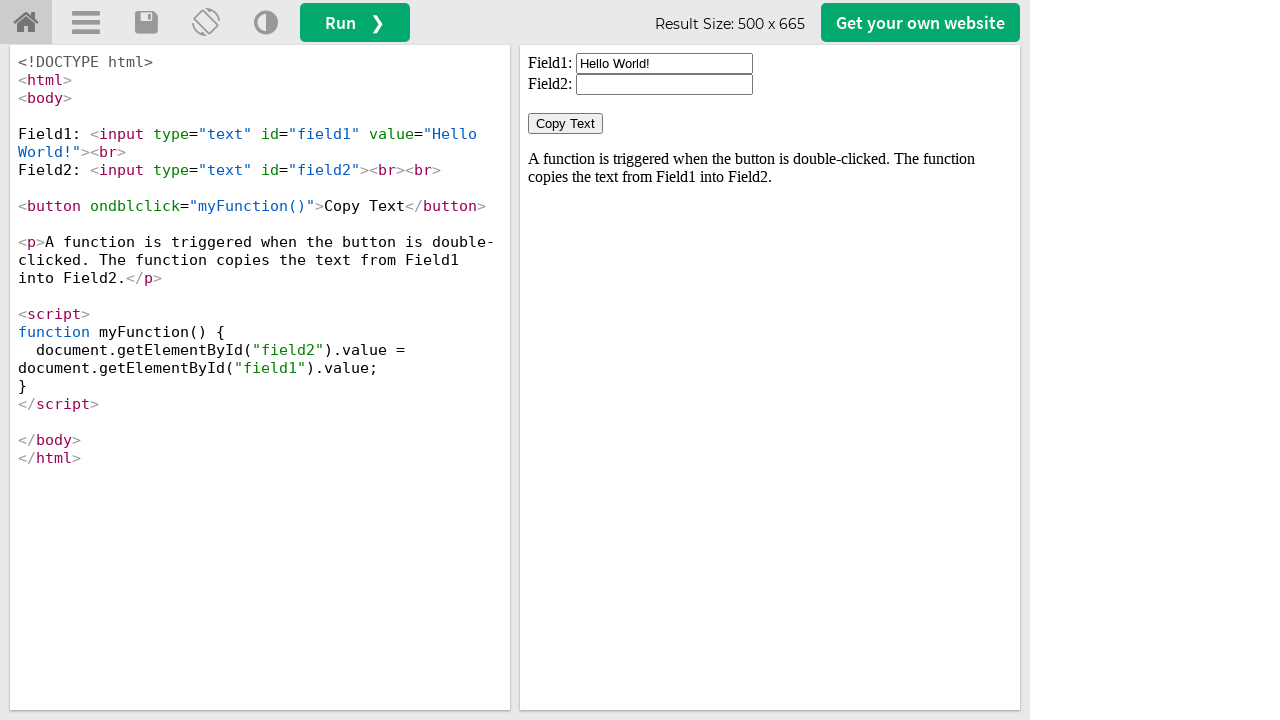

Located iframe containing the demo
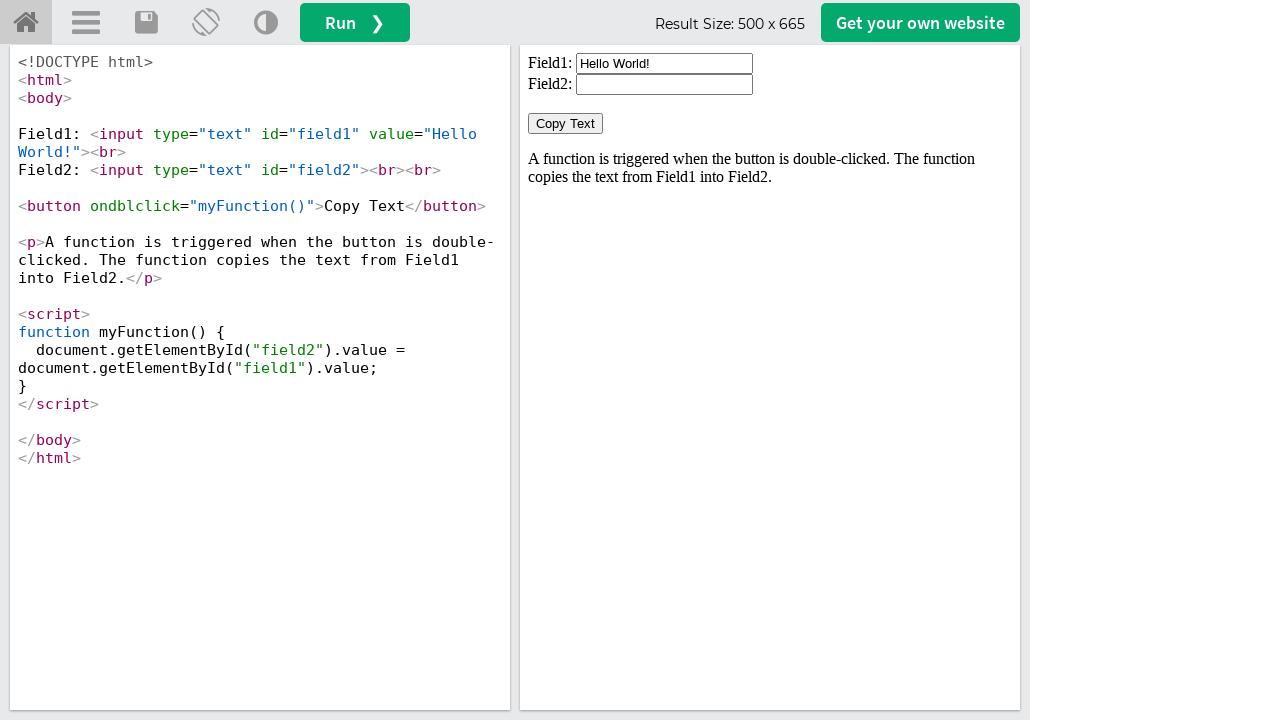

Located input field with 'Hello World!' value
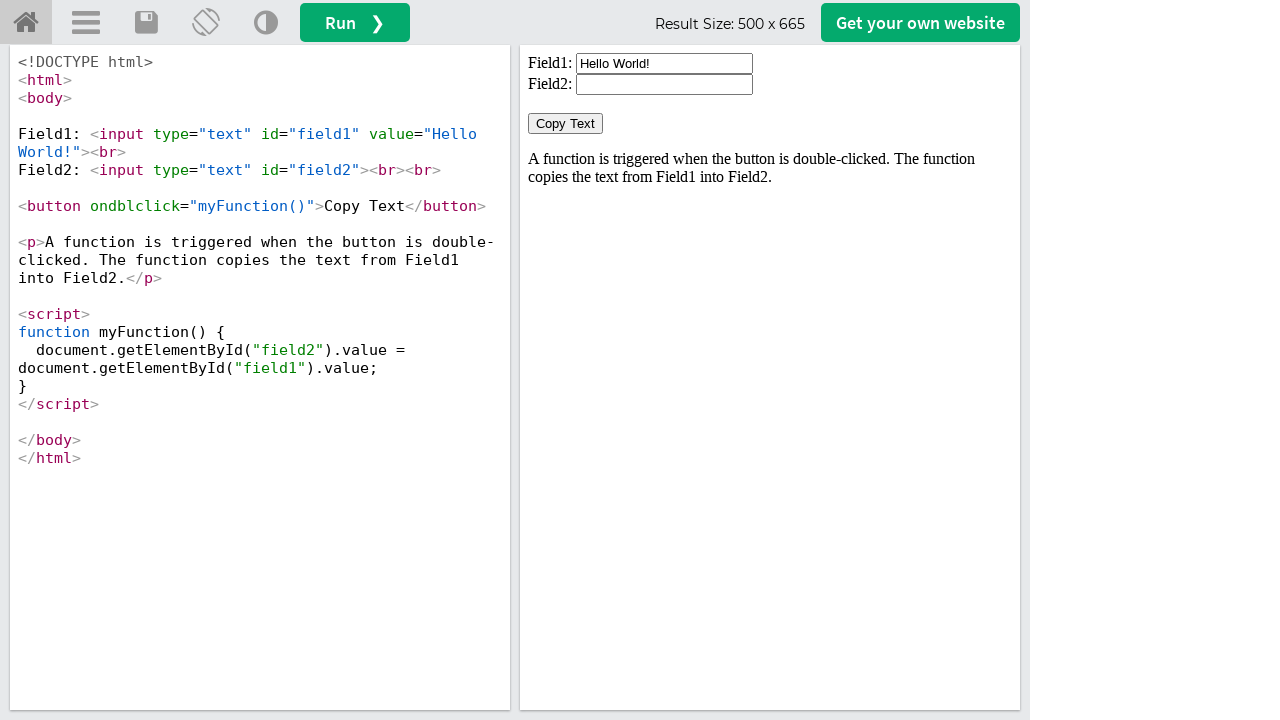

Cleared the input field on iframe[id='iframeResult'] >> internal:control=enter-frame >> xpath=//input[@valu
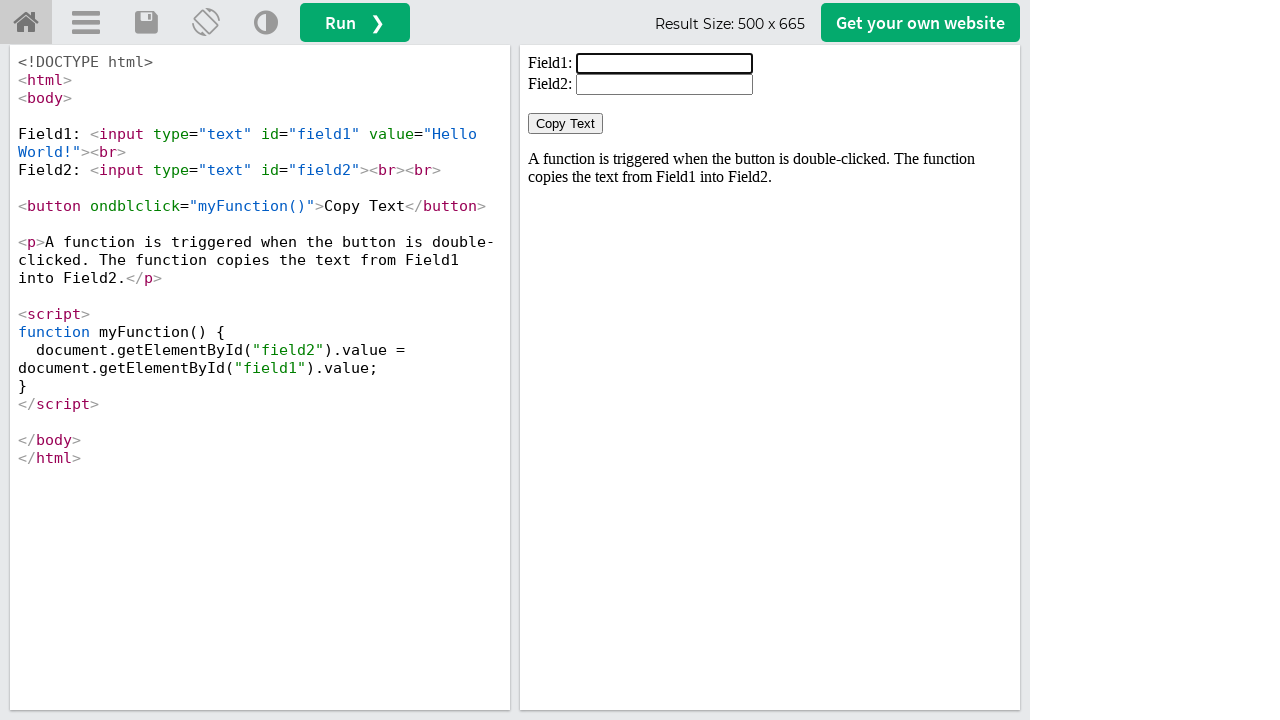

Filled input field with 'Shashank' on iframe[id='iframeResult'] >> internal:control=enter-frame >> xpath=//input[@valu
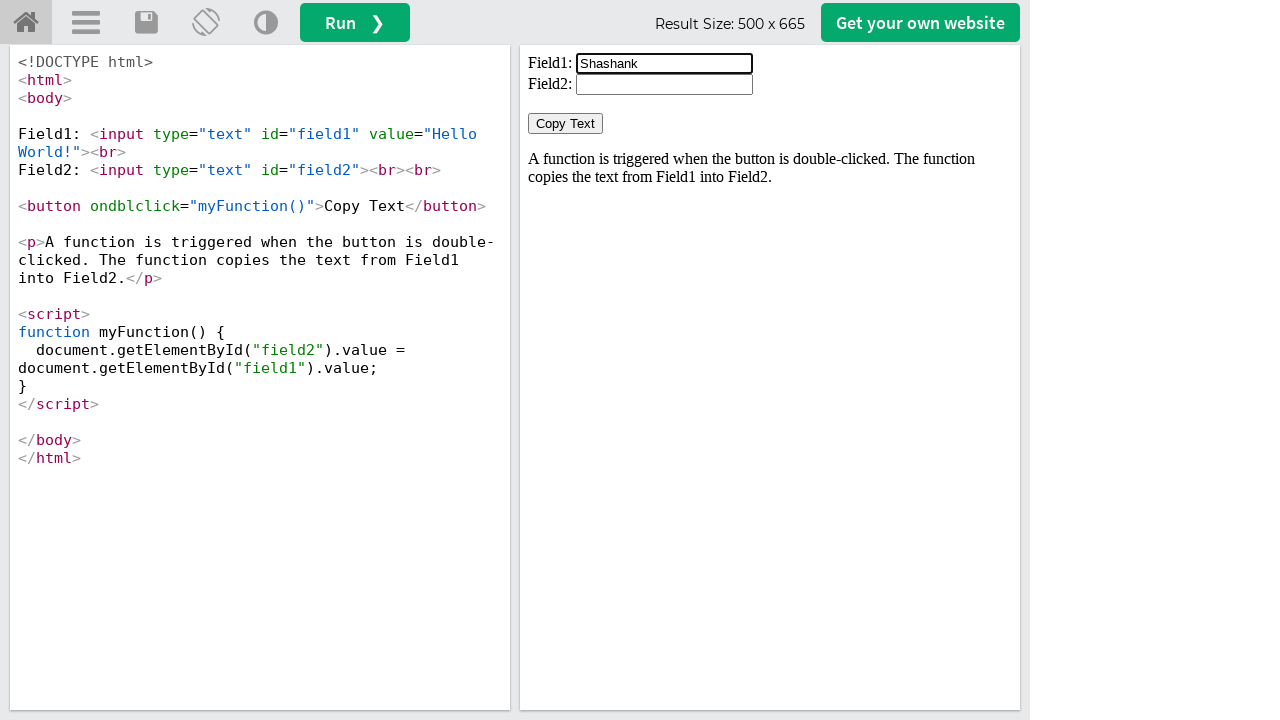

Located Copy Text button
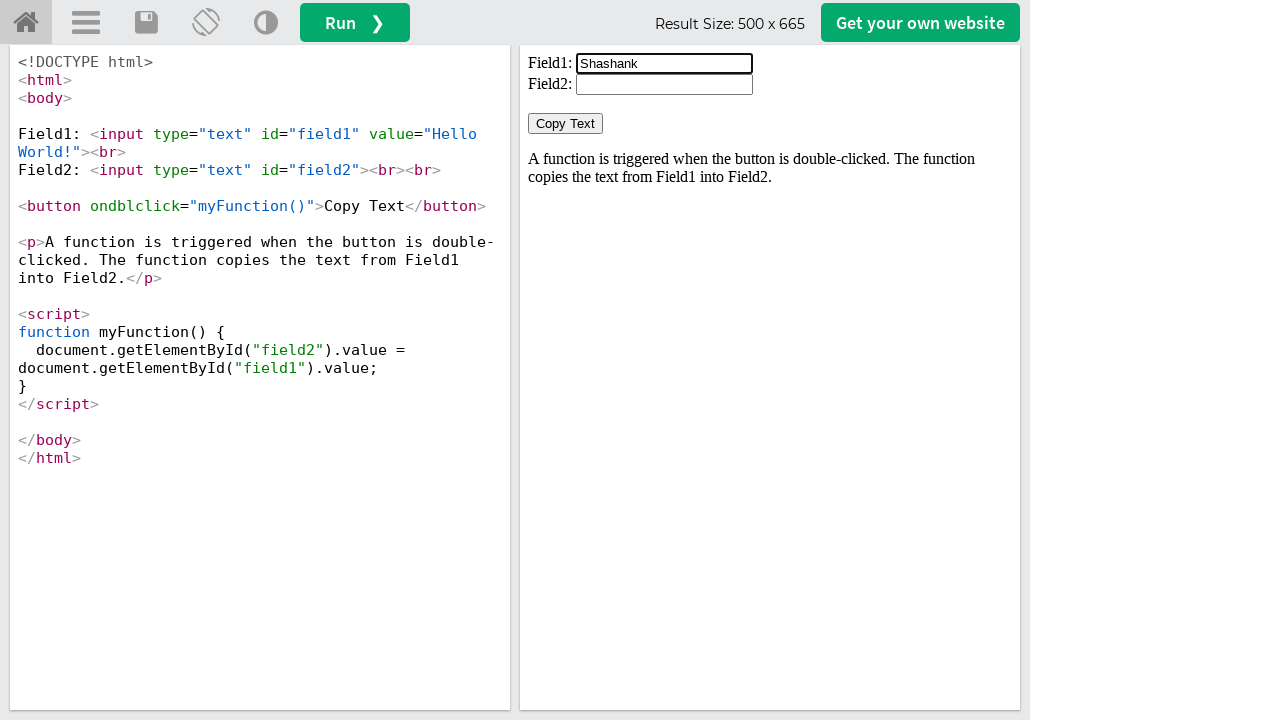

Double-clicked the Copy Text button to copy text at (566, 124) on iframe[id='iframeResult'] >> internal:control=enter-frame >> xpath=//button[text
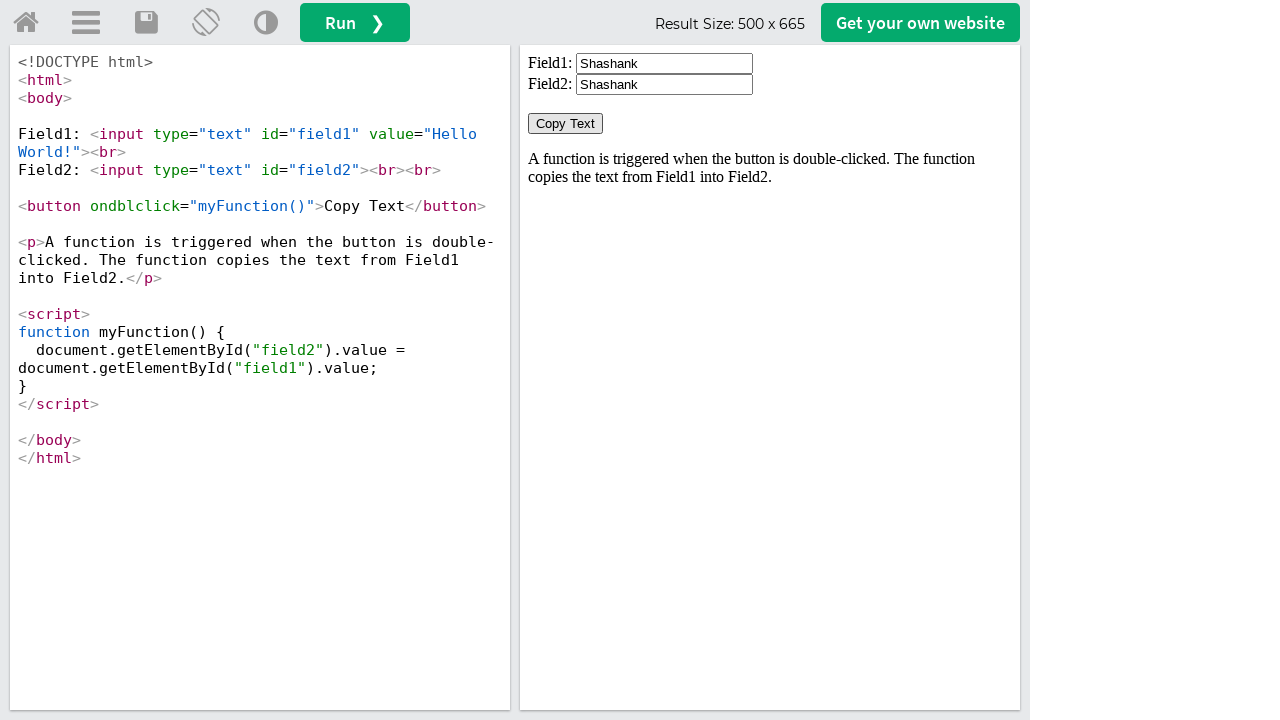

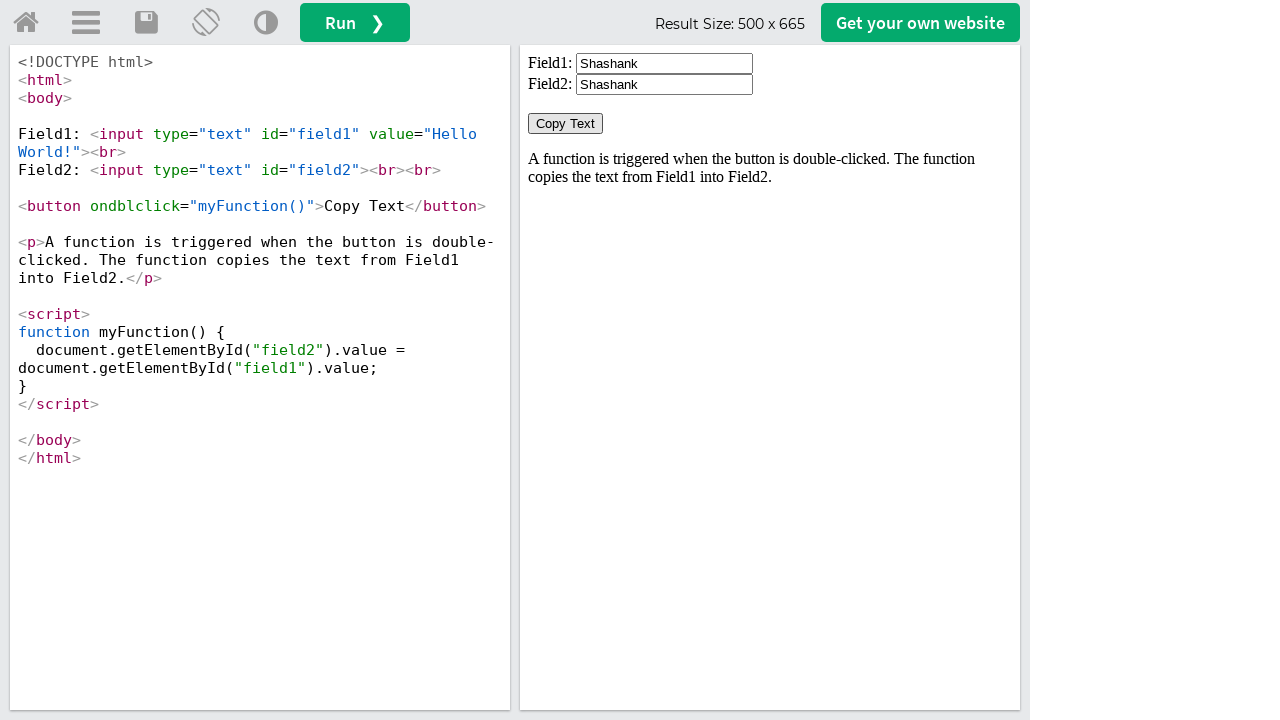